Tests navigation to the Java documentation by hovering over the Node.js button and clicking the Java link in the language selector

Starting URL: https://playwright.dev/

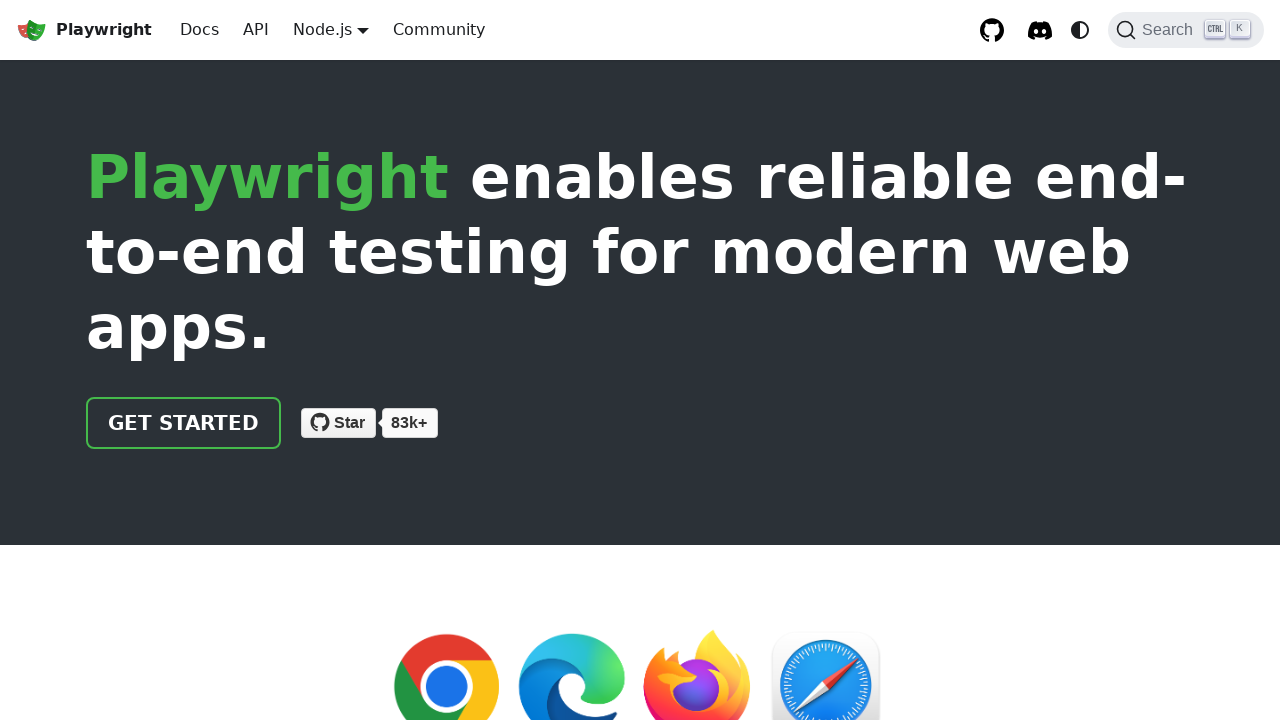

Hovered over Node.js button to reveal language selector at (322, 29) on internal:role=button[name="Node.js"i]
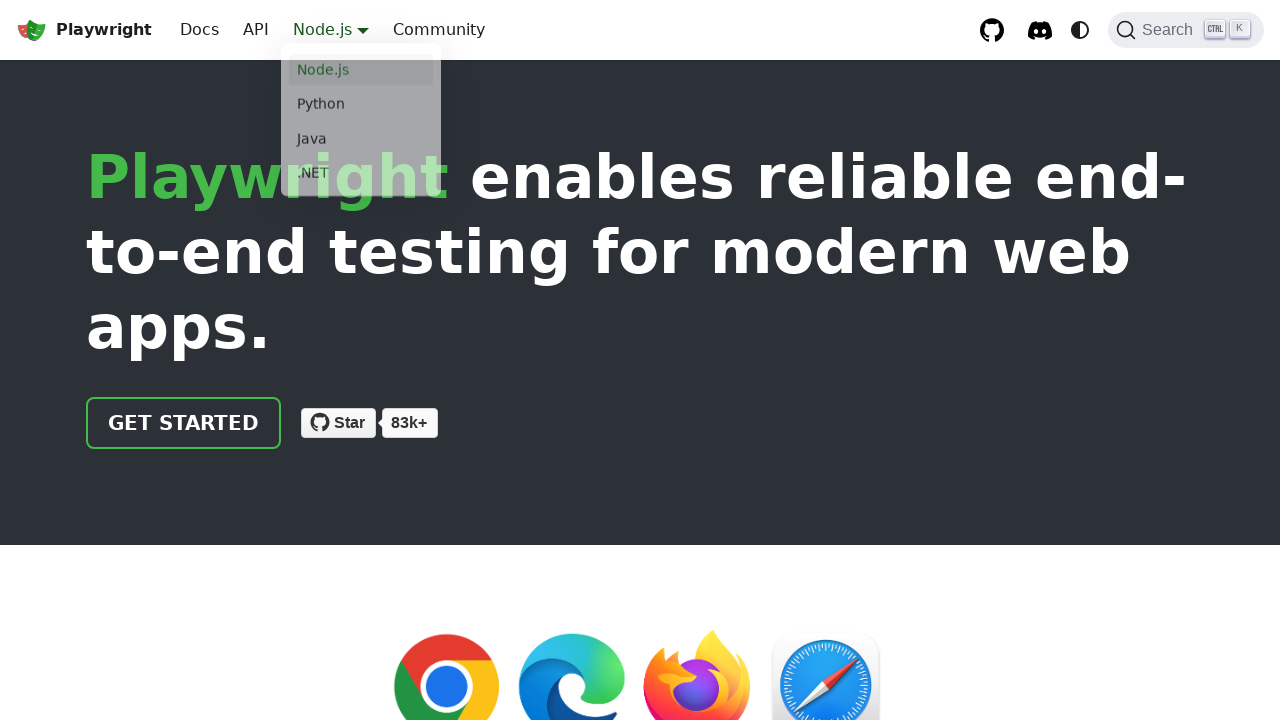

Clicked Java link in language selector at (215, 360) on internal:role=link[name="Java"s] >> nth=1
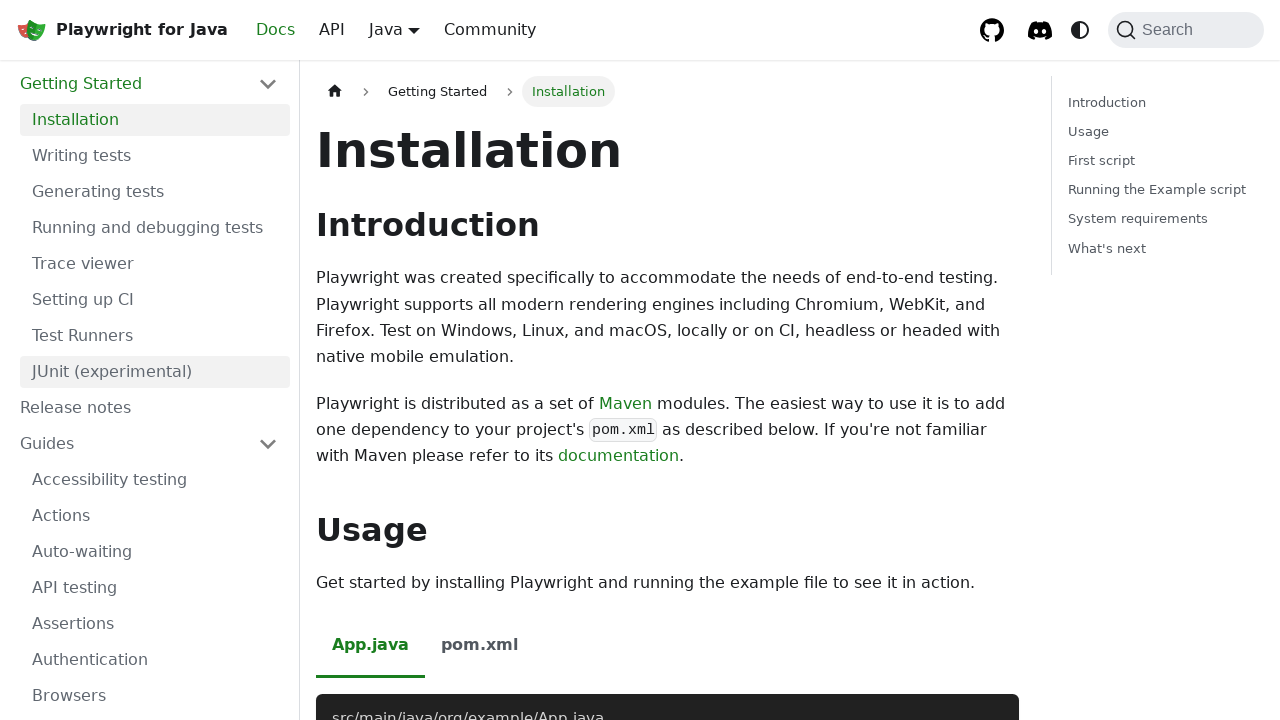

Navigation to Java documentation completed
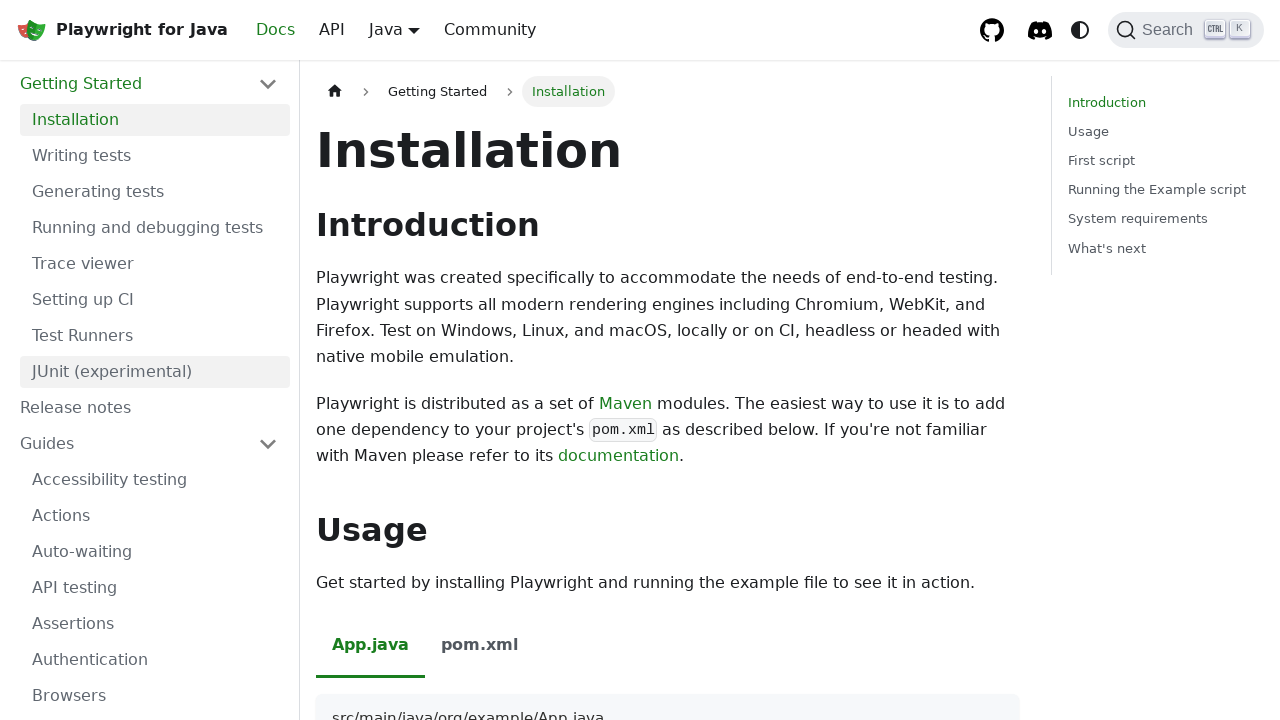

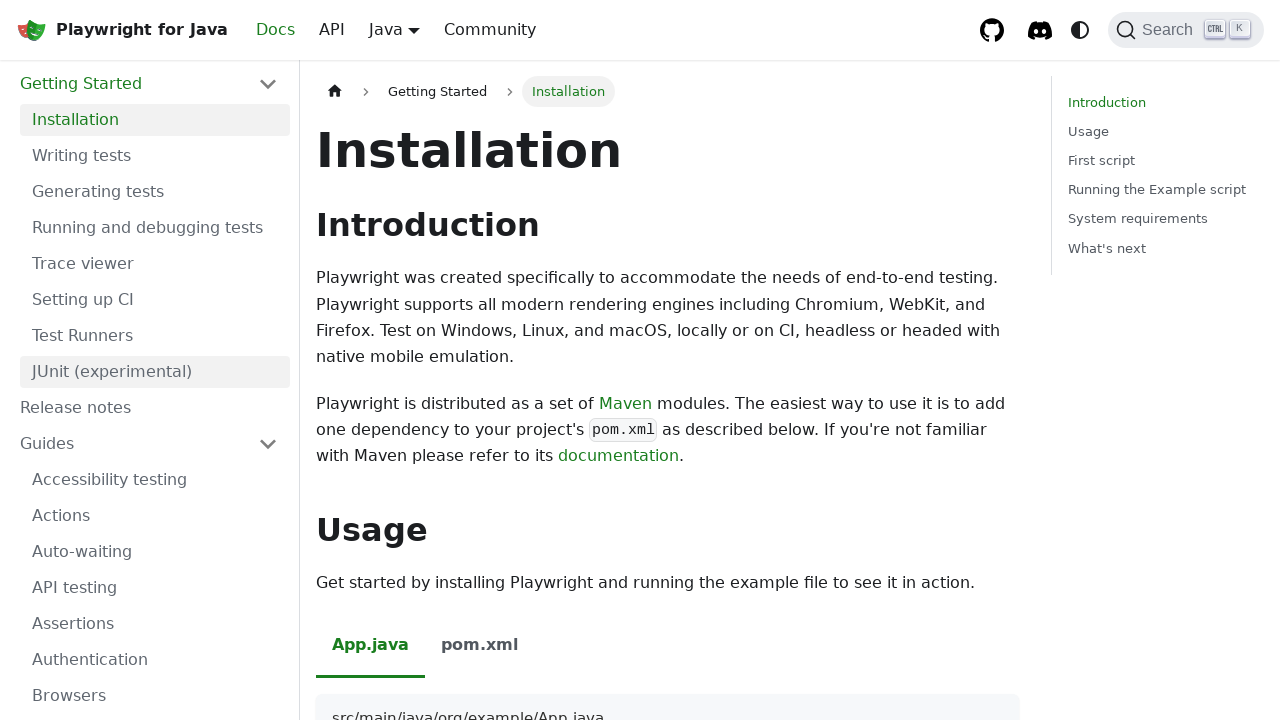